Tests a practice form by filling in name, email, gender, phone number and submitting

Starting URL: https://demoqa.com/automation-practice-form

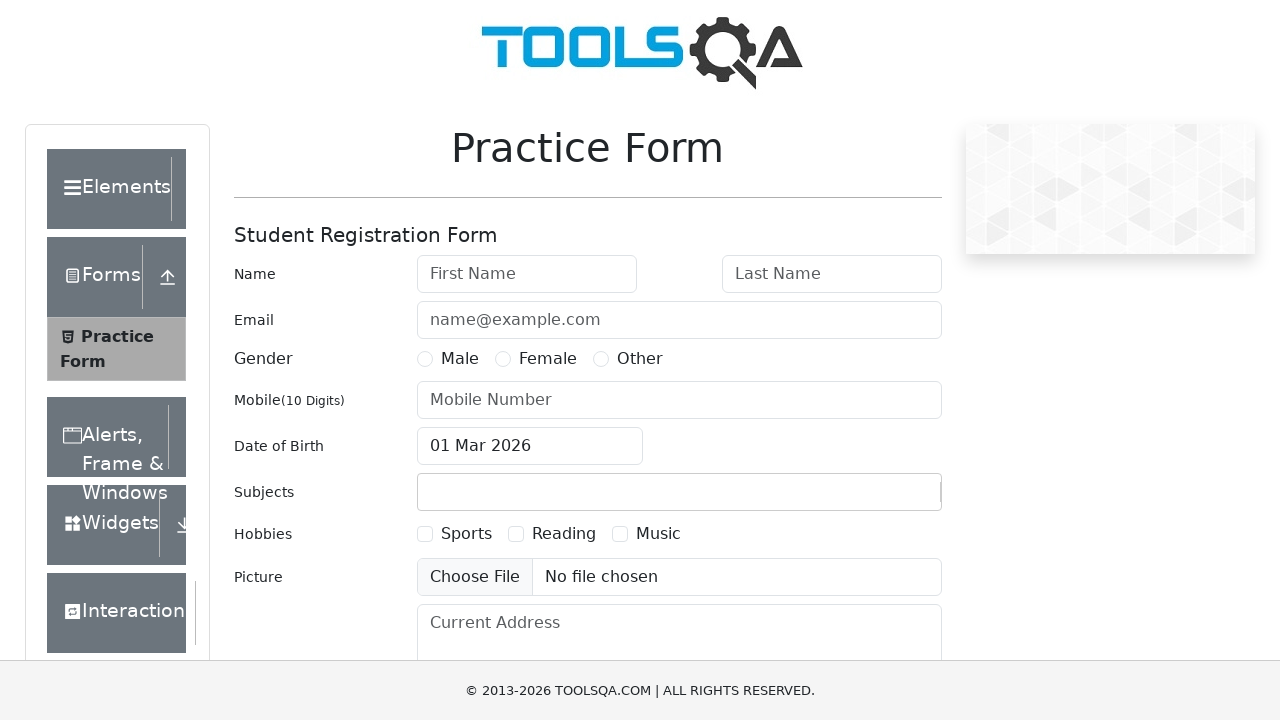

Scrolled first name field into view
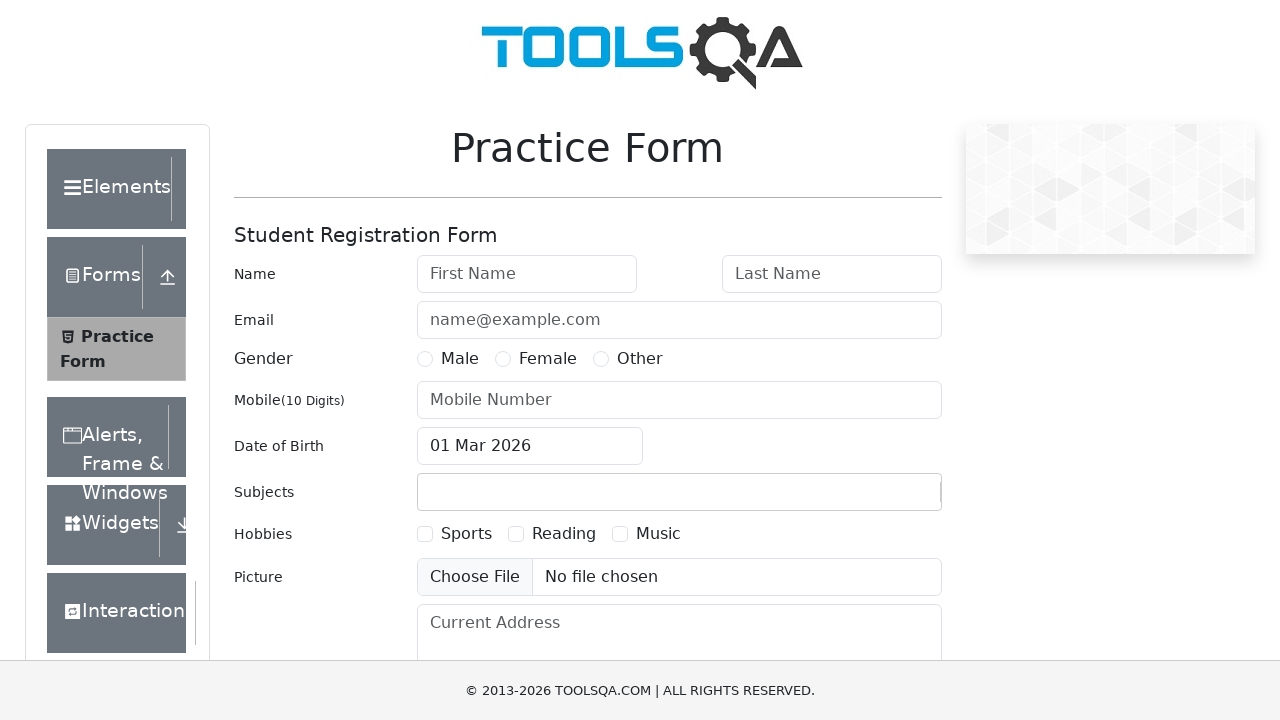

Filled first name field with 'Irina' on #firstName
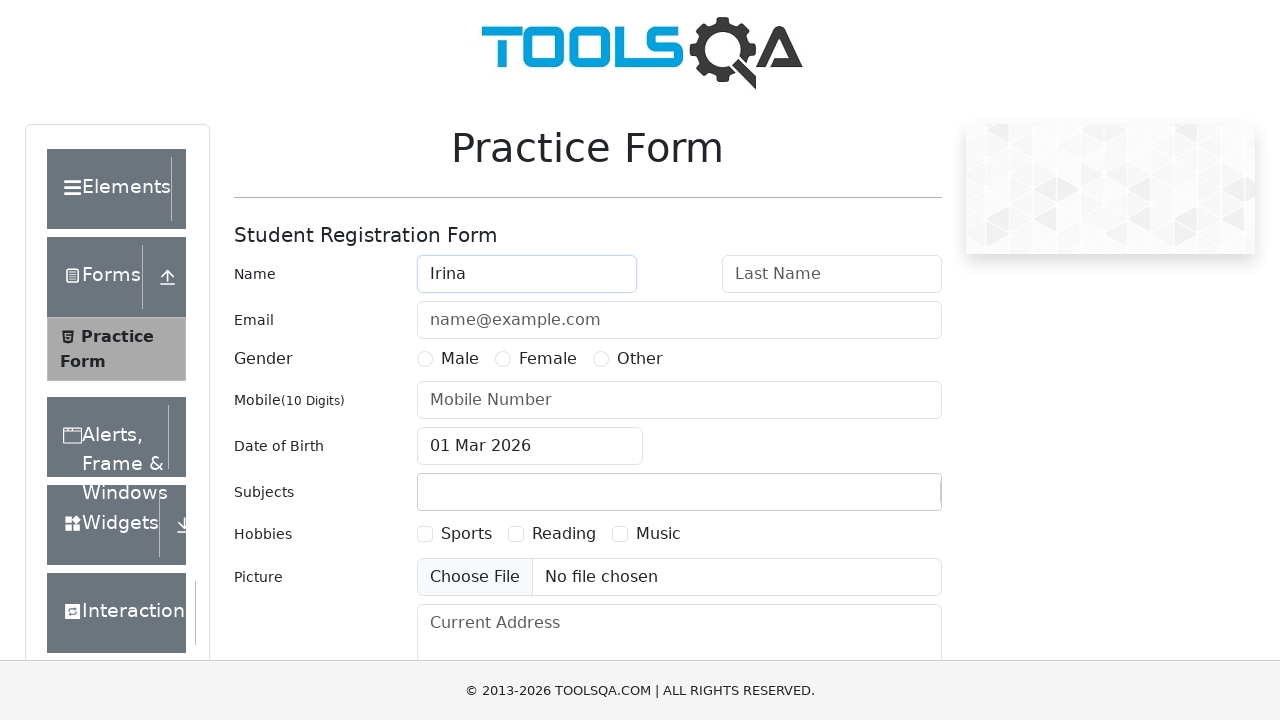

Scrolled last name field into view
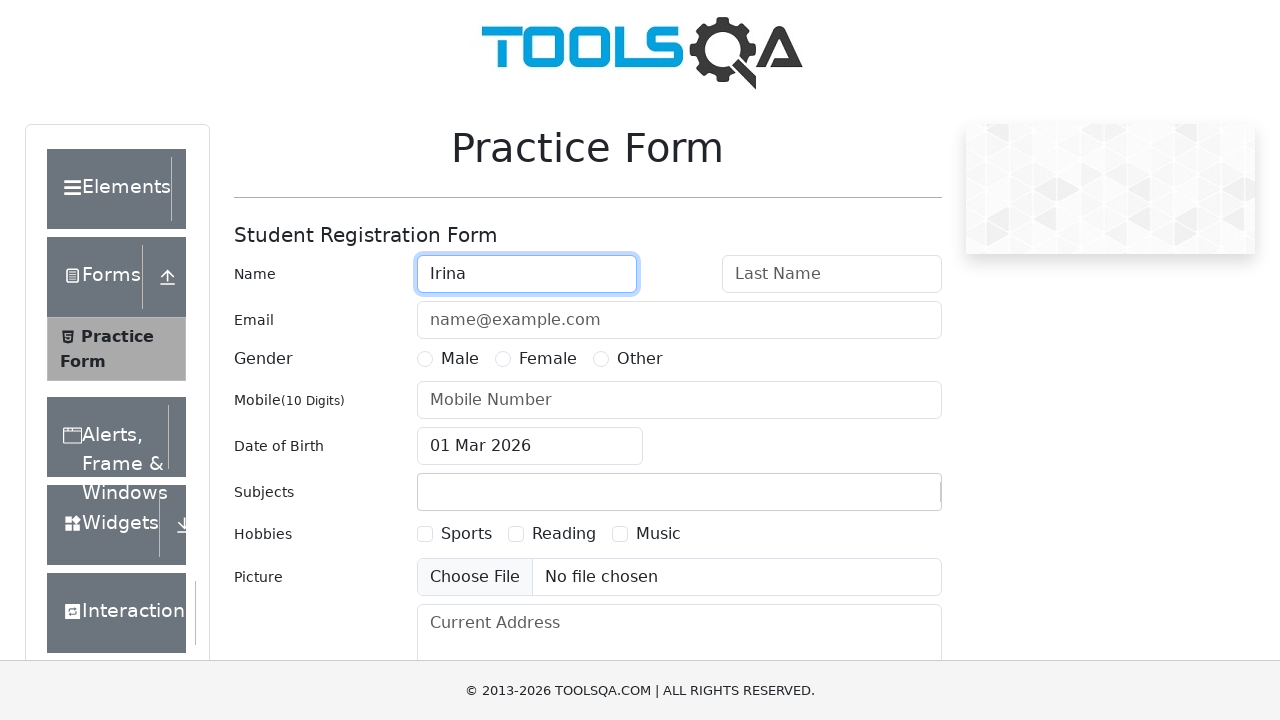

Filled last name field with 'Kuperman' on #lastName
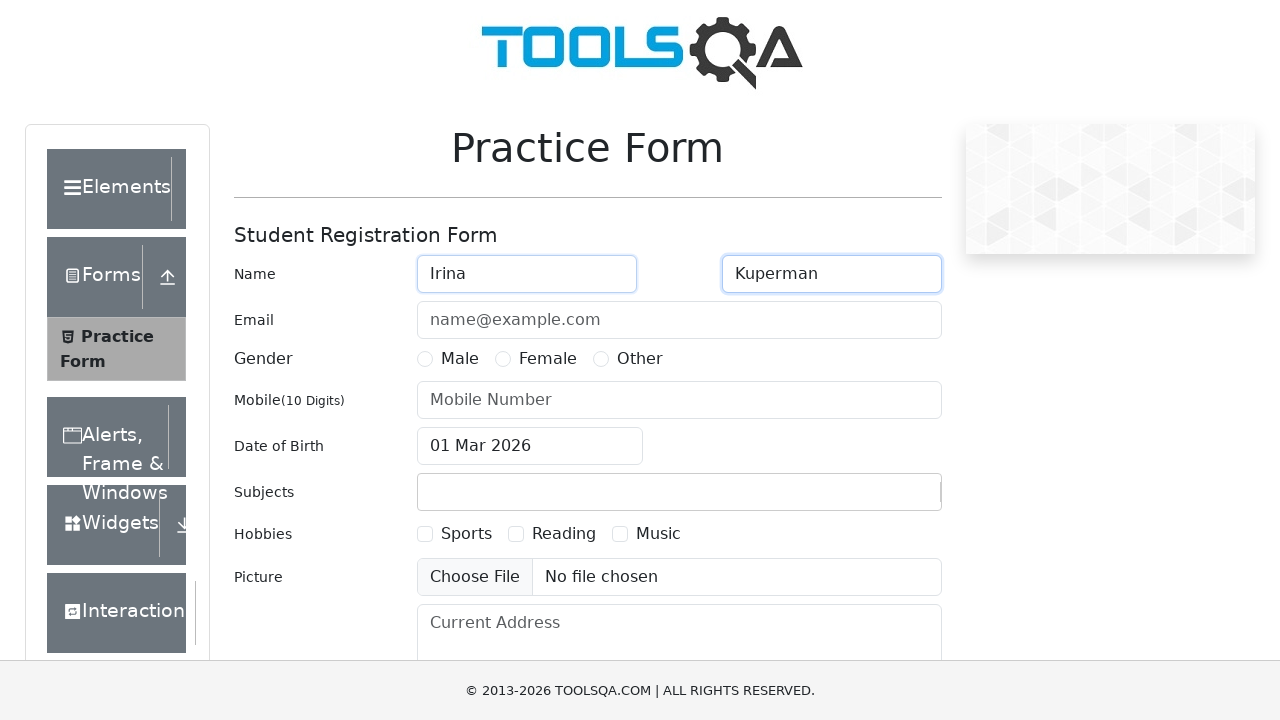

Scrolled email field into view
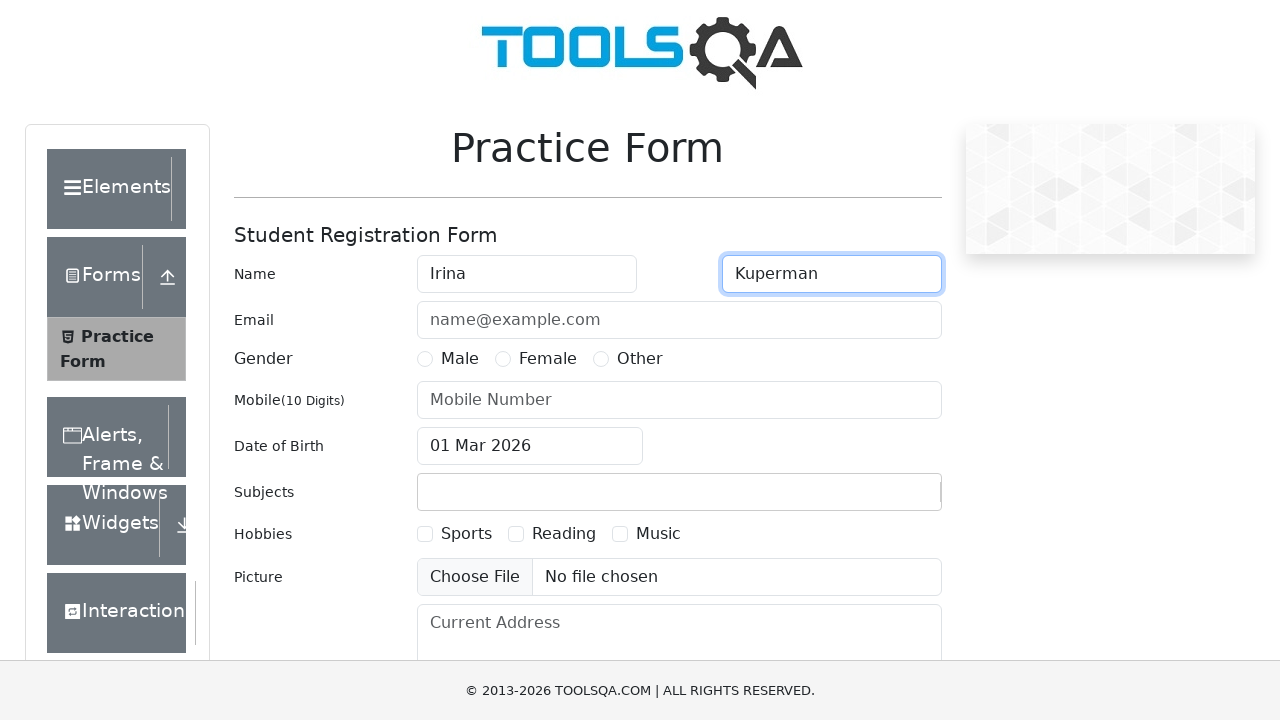

Filled email field with 'ama@ama.com' on #userEmail
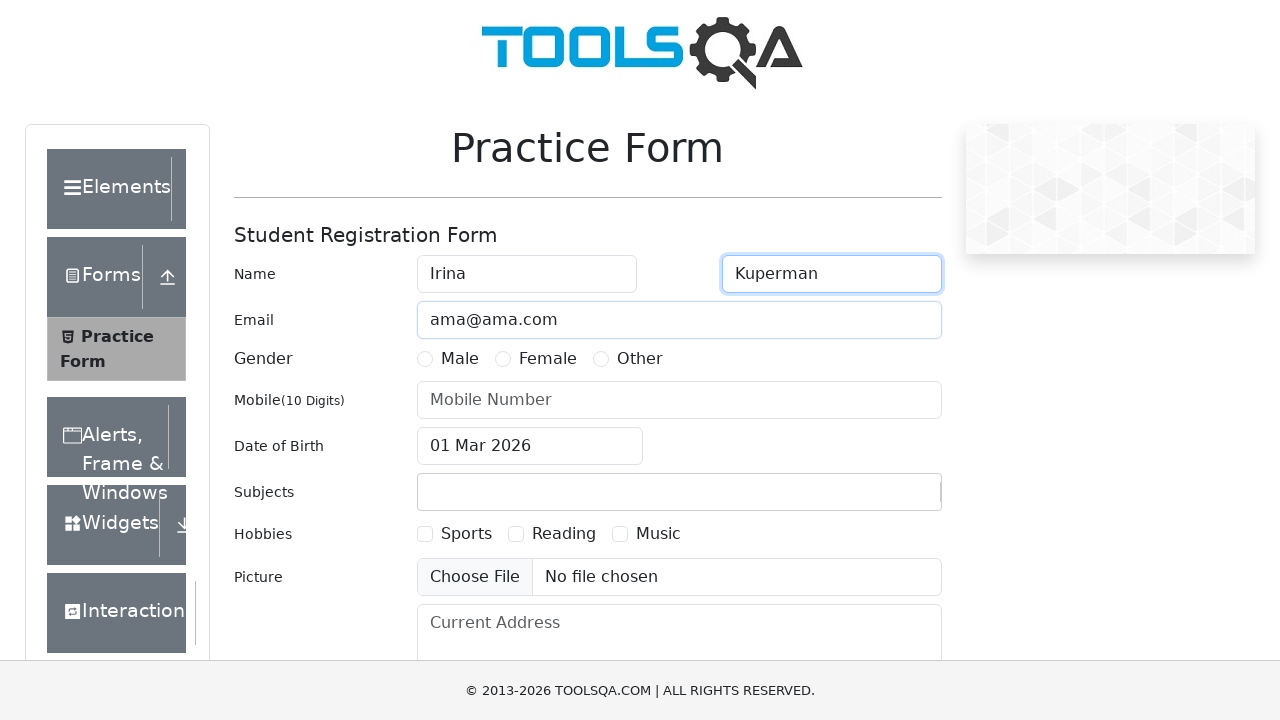

Scrolled gender radio button into view
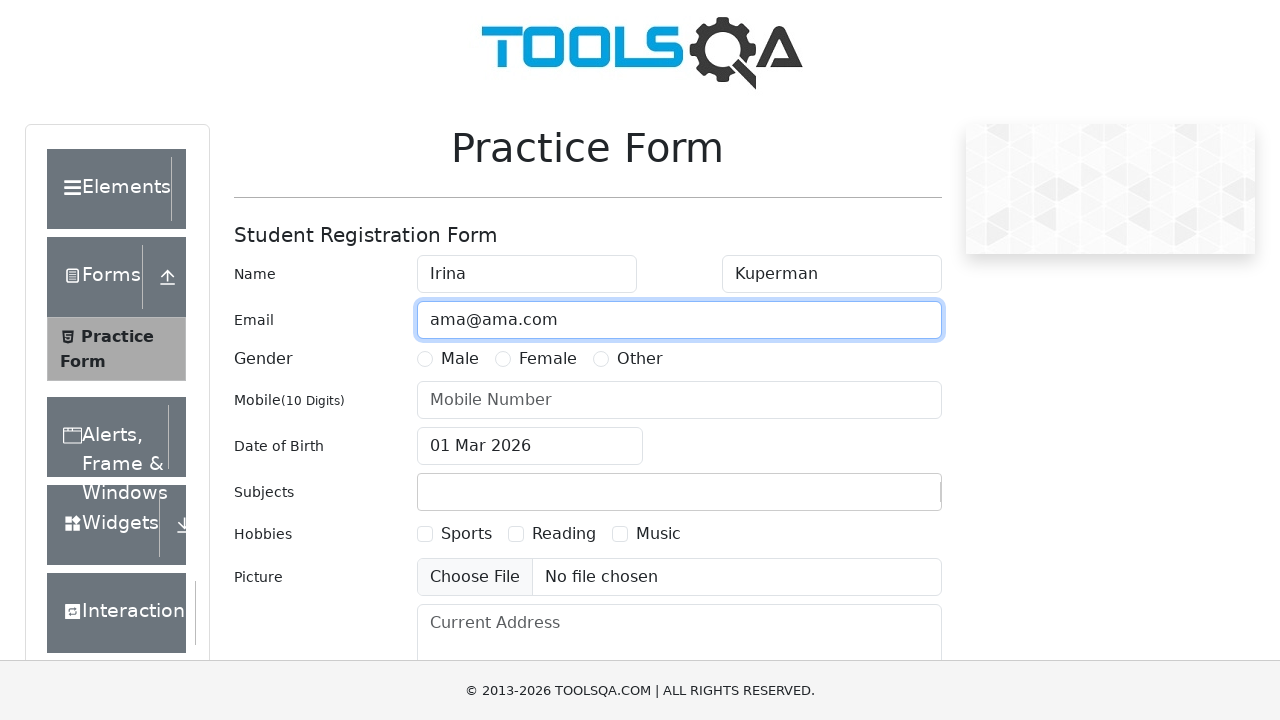

Selected gender radio button option 2 at (548, 359) on [for='gender-radio-2']
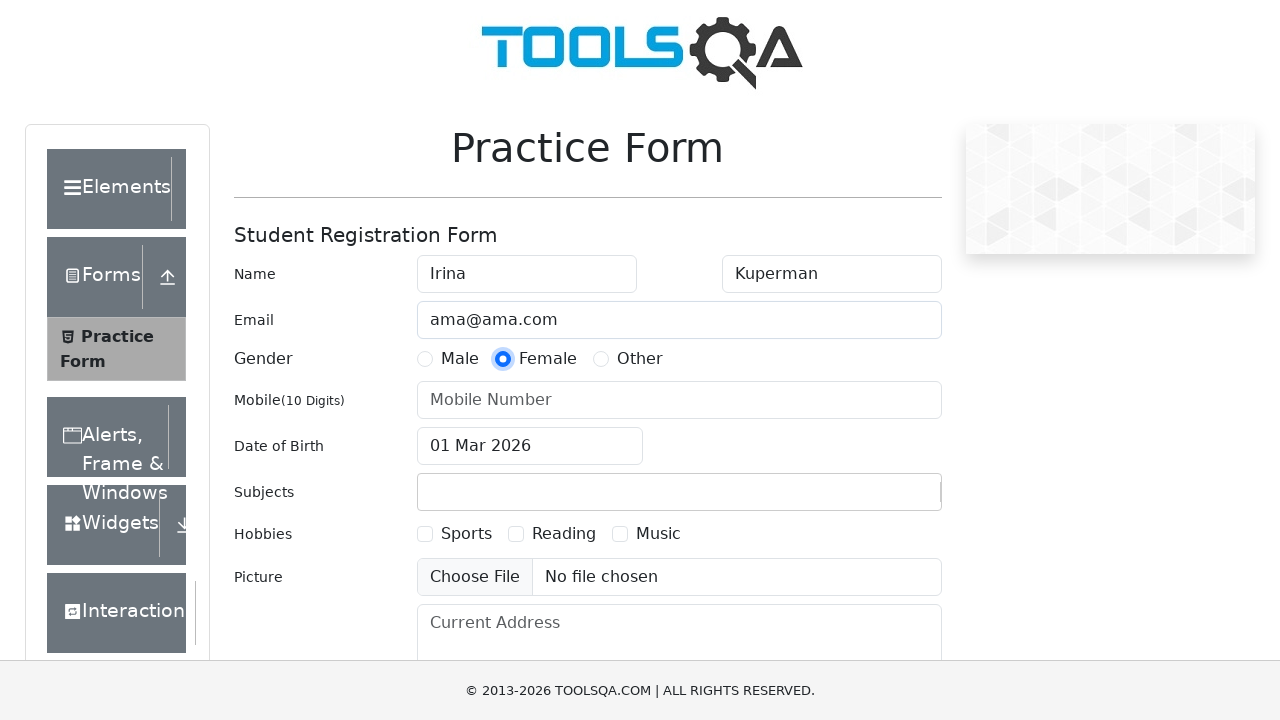

Scrolled phone number field into view
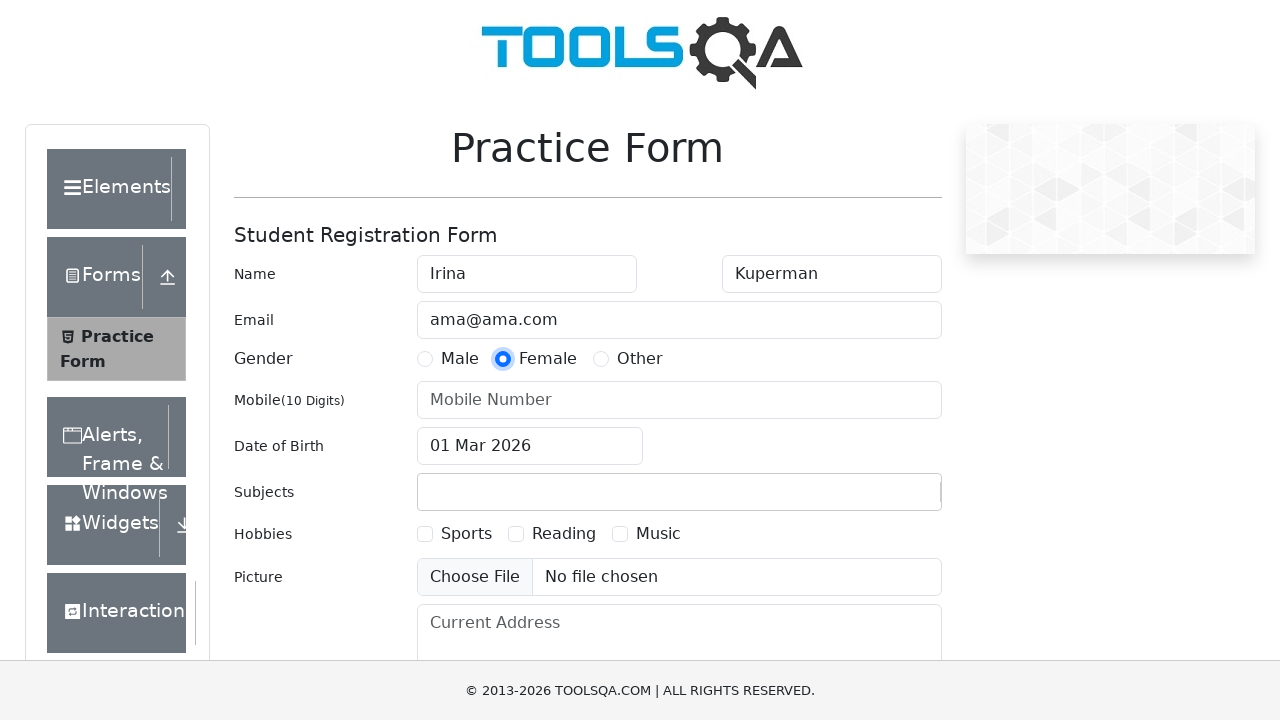

Filled phone number field with '1234567890' on #userNumber
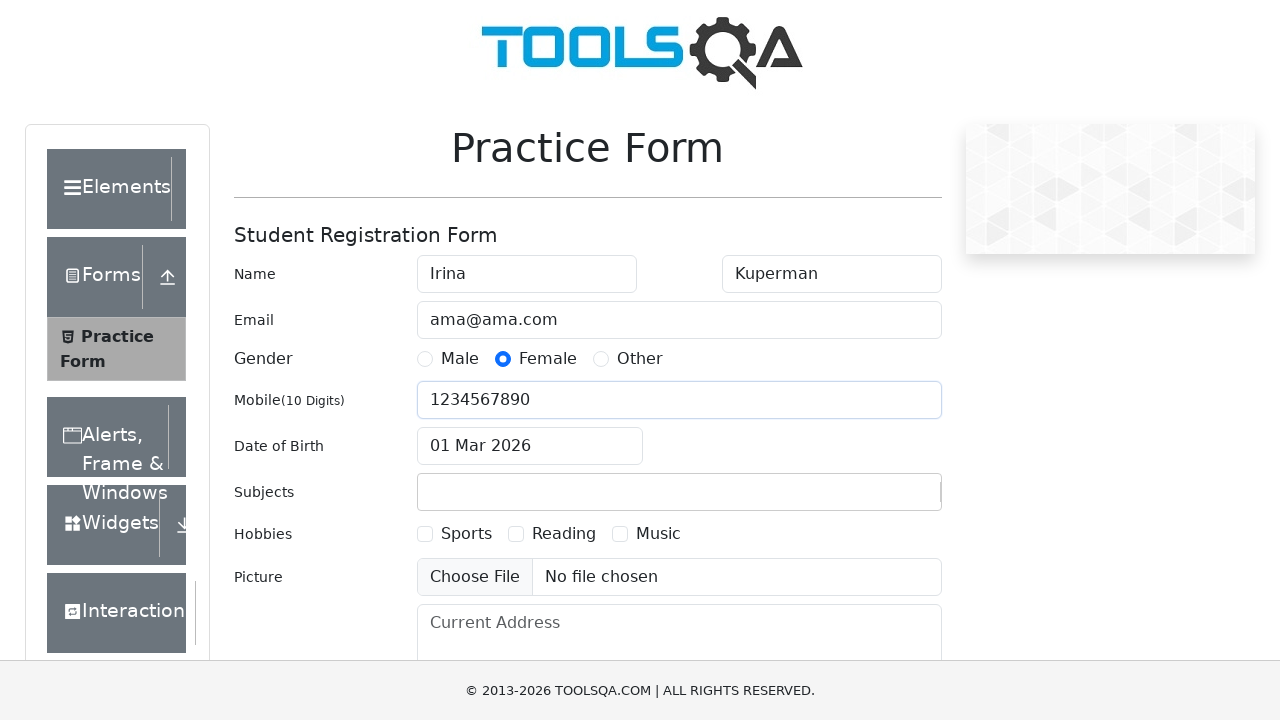

Scrolled submit button into view
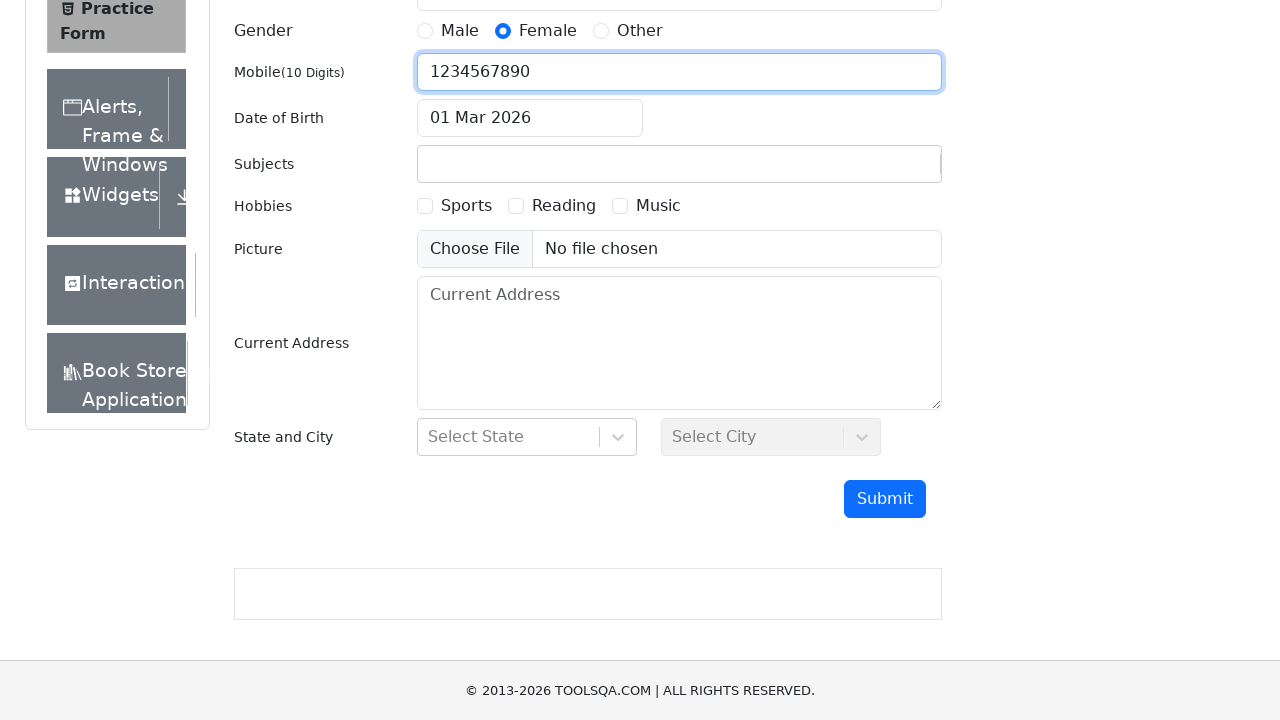

Clicked submit button to submit the form at (885, 499) on #submit
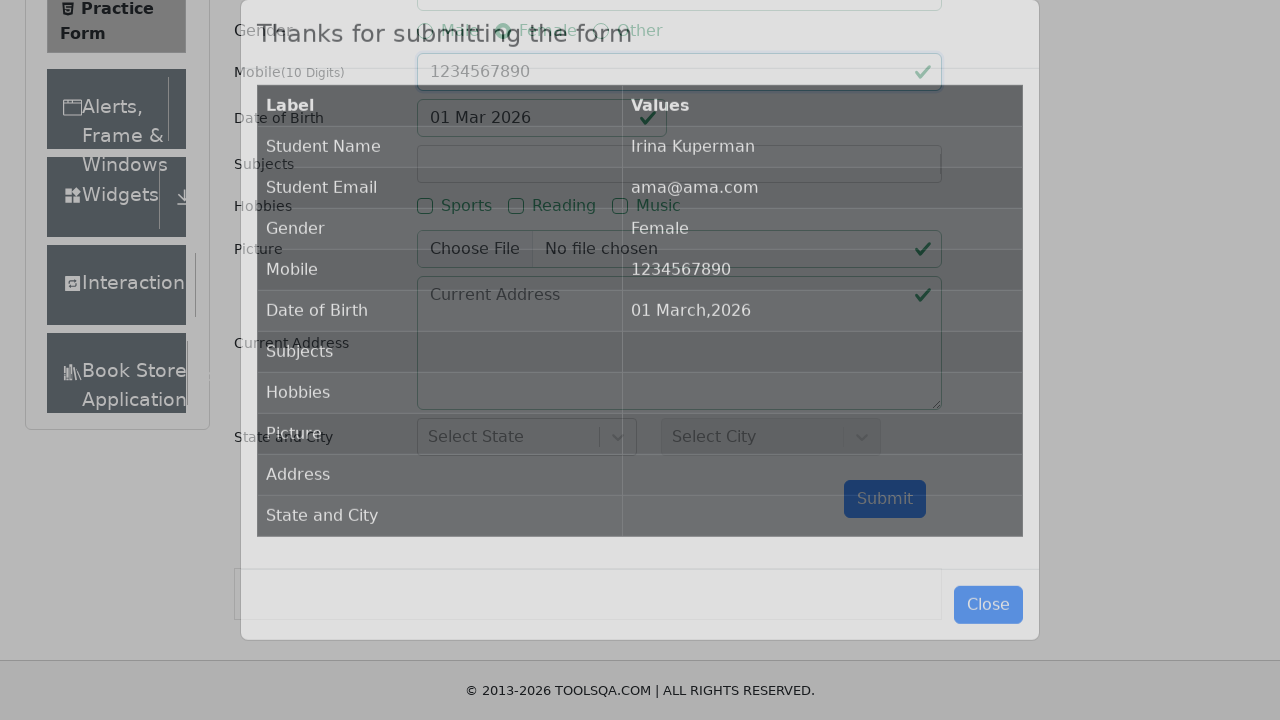

Success modal appeared after form submission
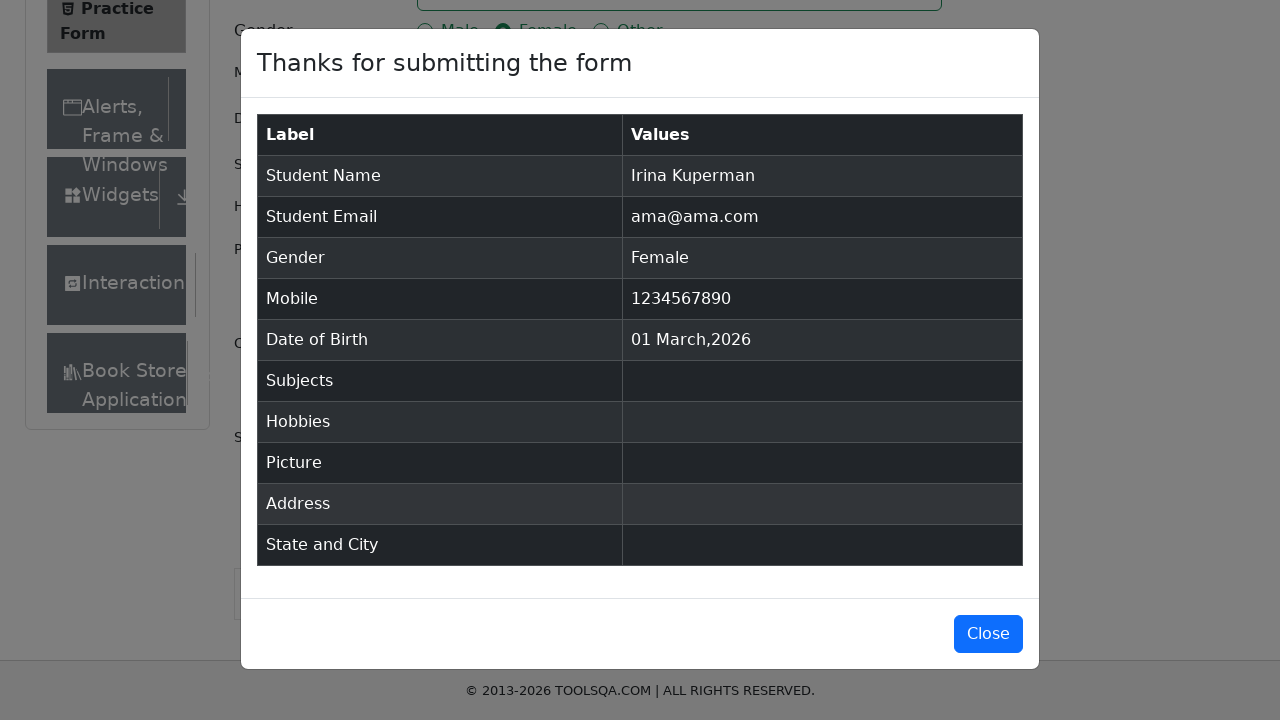

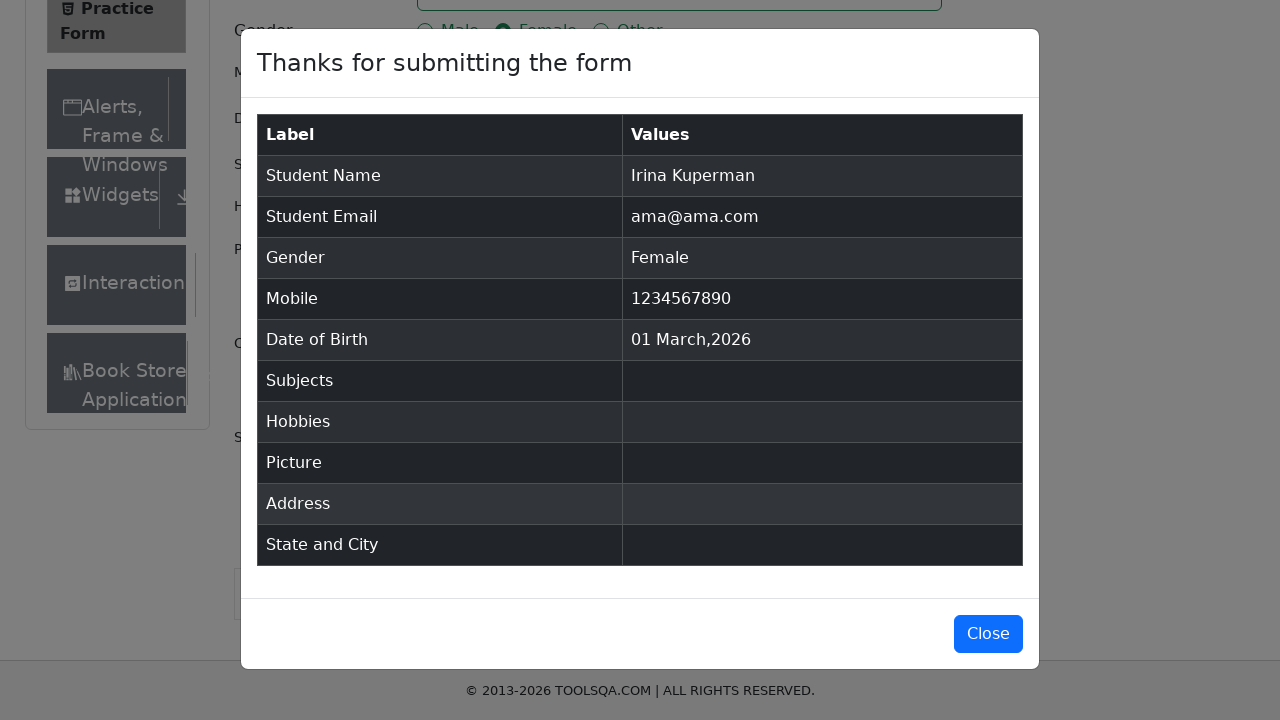